Tests drag and drop functionality by dragging column A to column B and verifying the columns can be swapped on a practice testing website.

Starting URL: https://practice.expandtesting.com/drag-and-drop

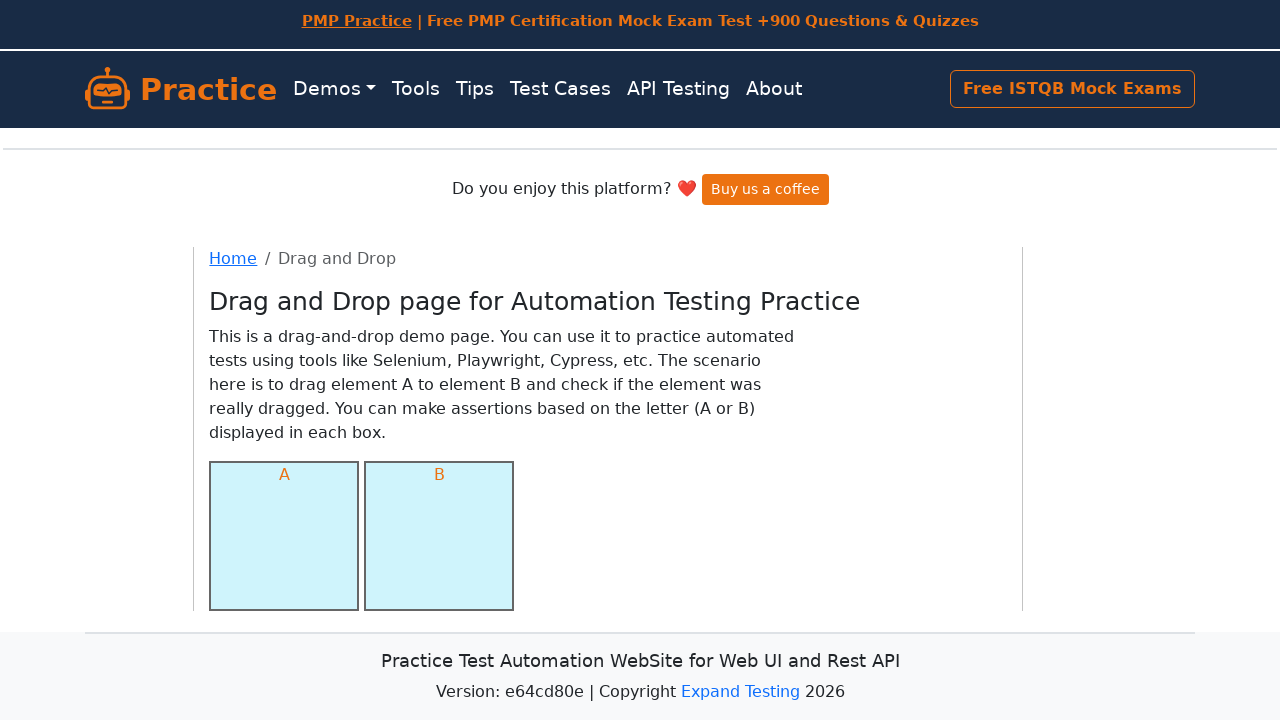

Navigated to drag and drop practice website
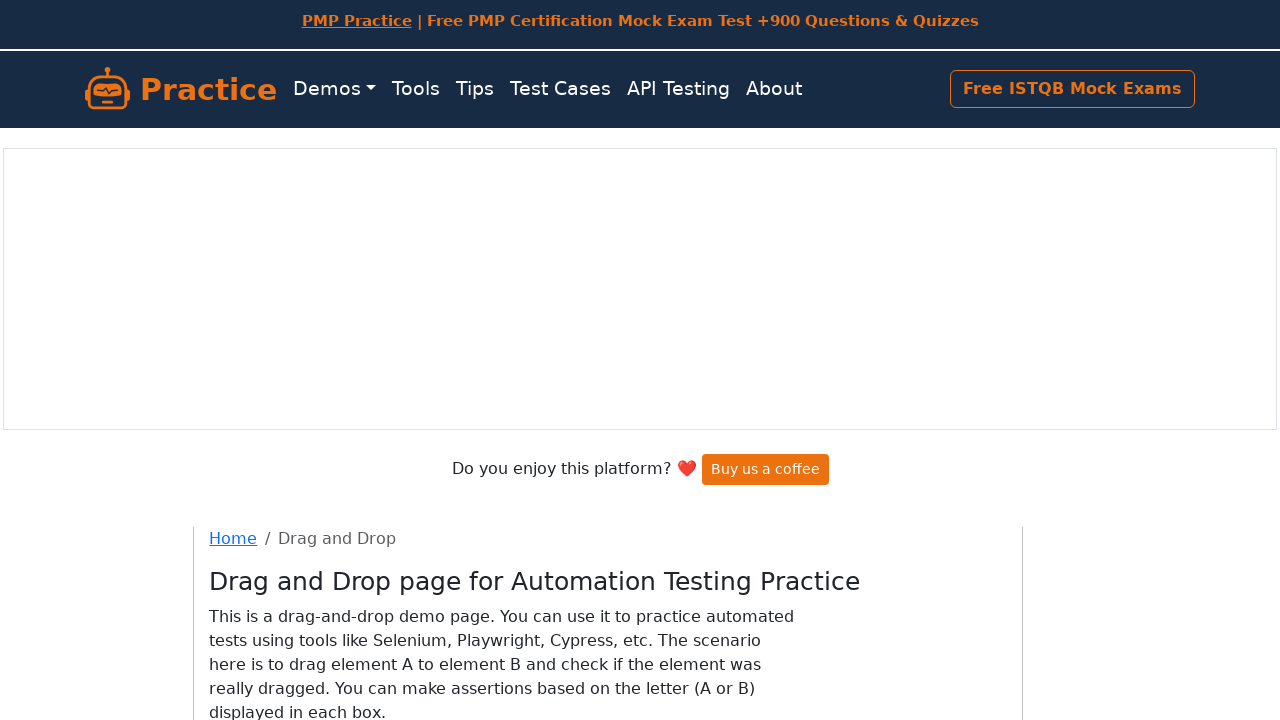

Located source element (column A)
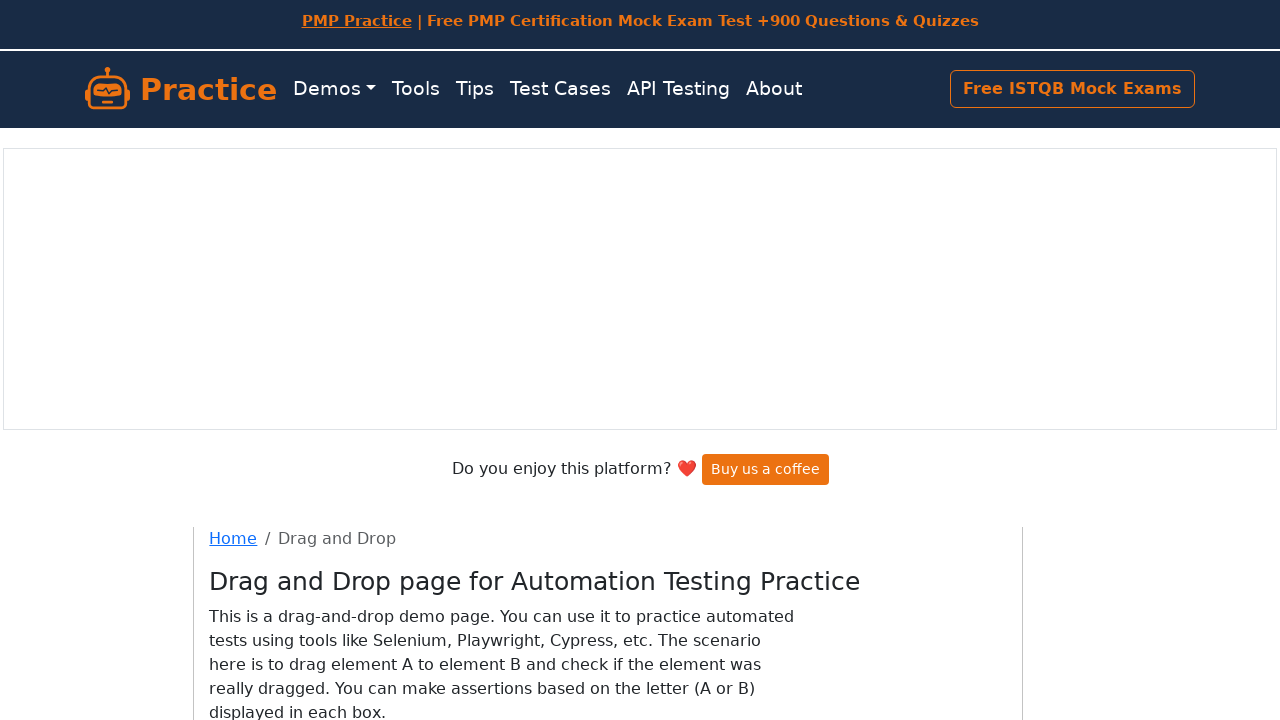

Located target element (column B)
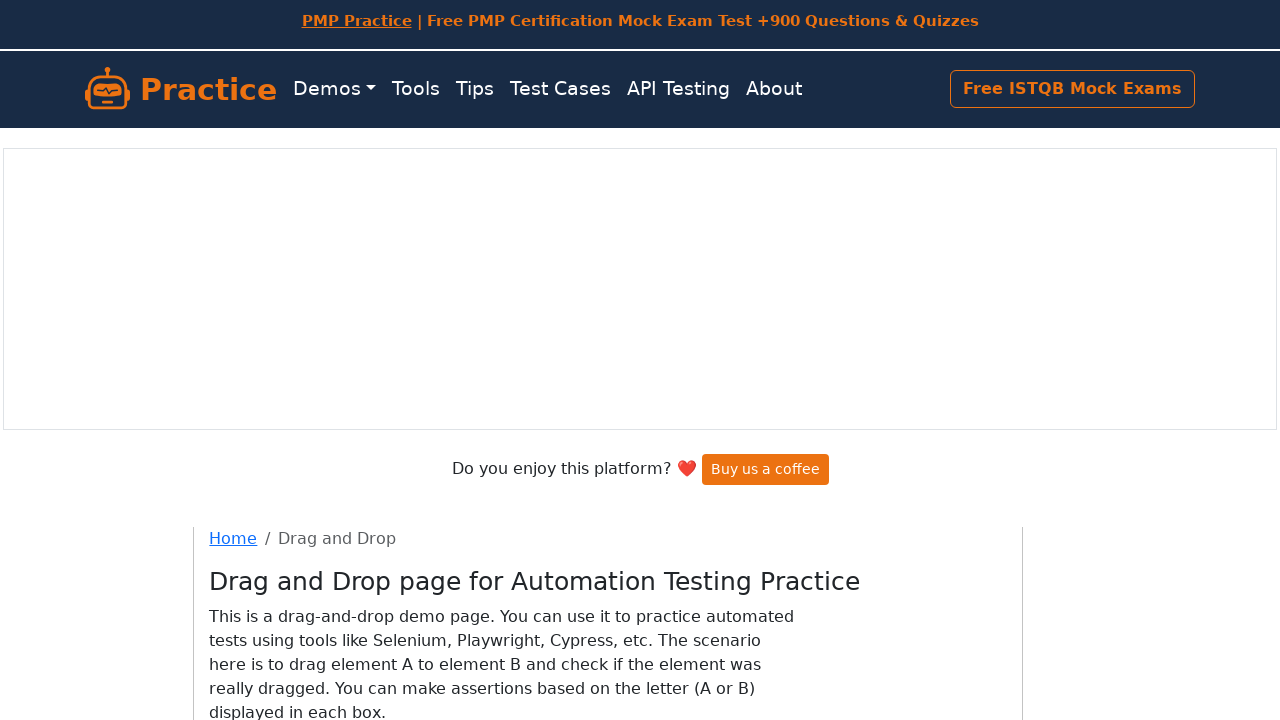

Dragged column A to column B to swap columns at (439, 400)
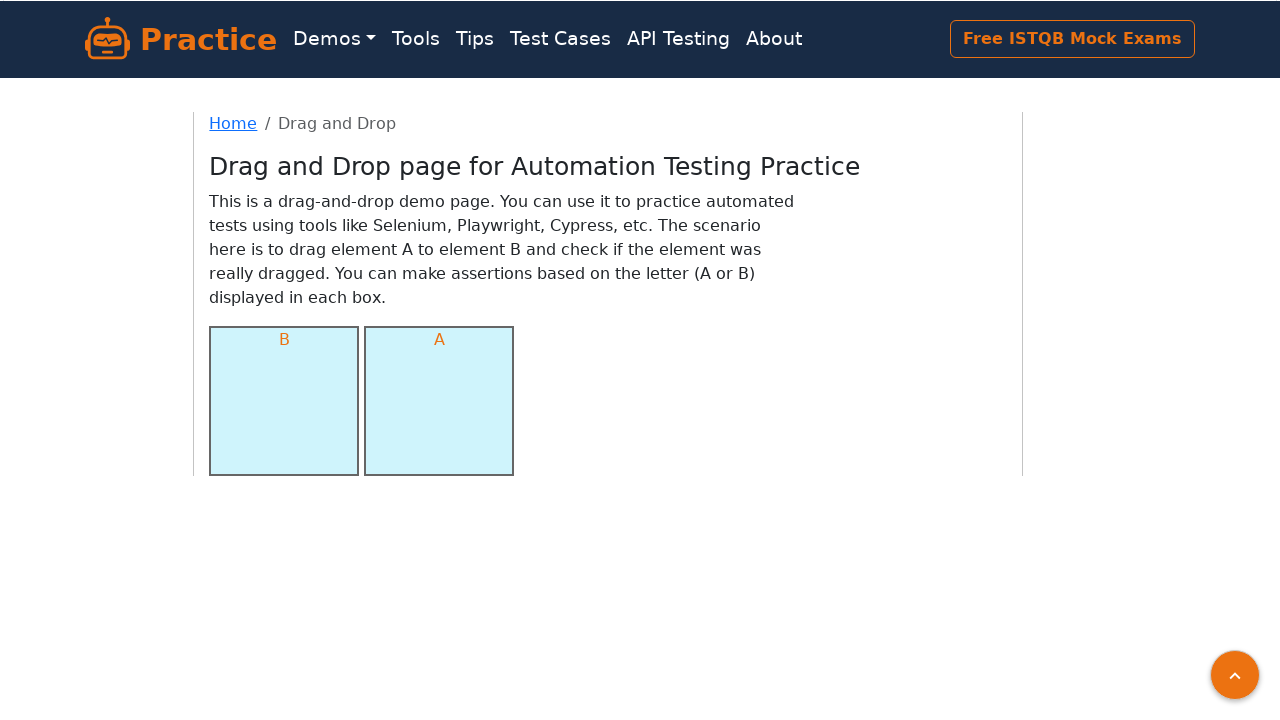

Waited for UI to update after drag operation
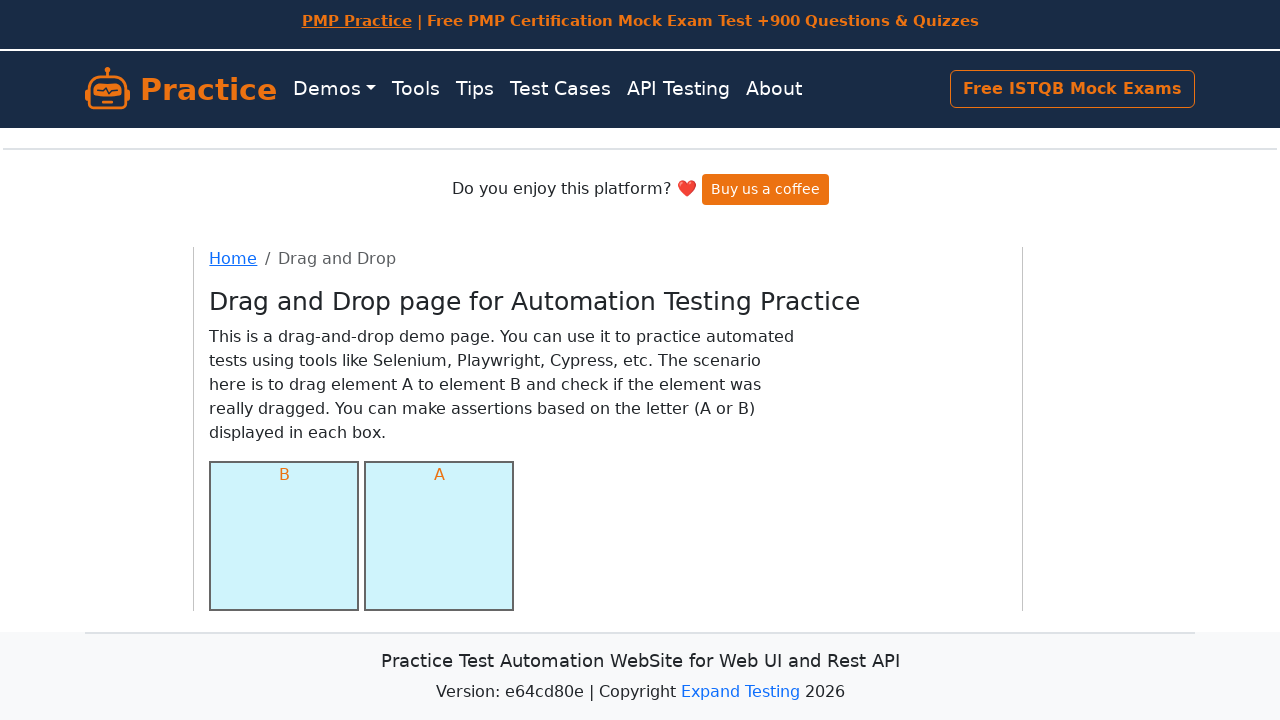

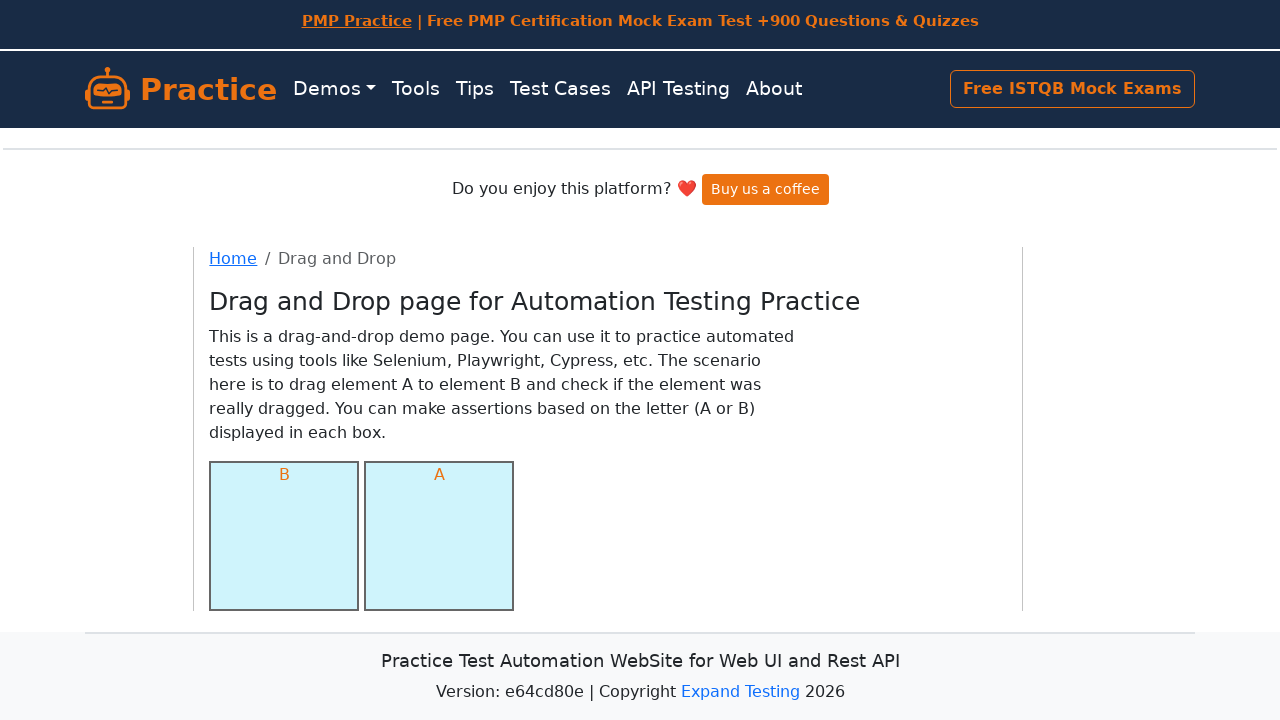